Tests dropdown selection functionality by clicking on origin and destination station dropdowns and selecting specific values (VGA for origin, JAI for destination) on a flight booking practice page.

Starting URL: https://rahulshettyacademy.com/dropdownsPractise/

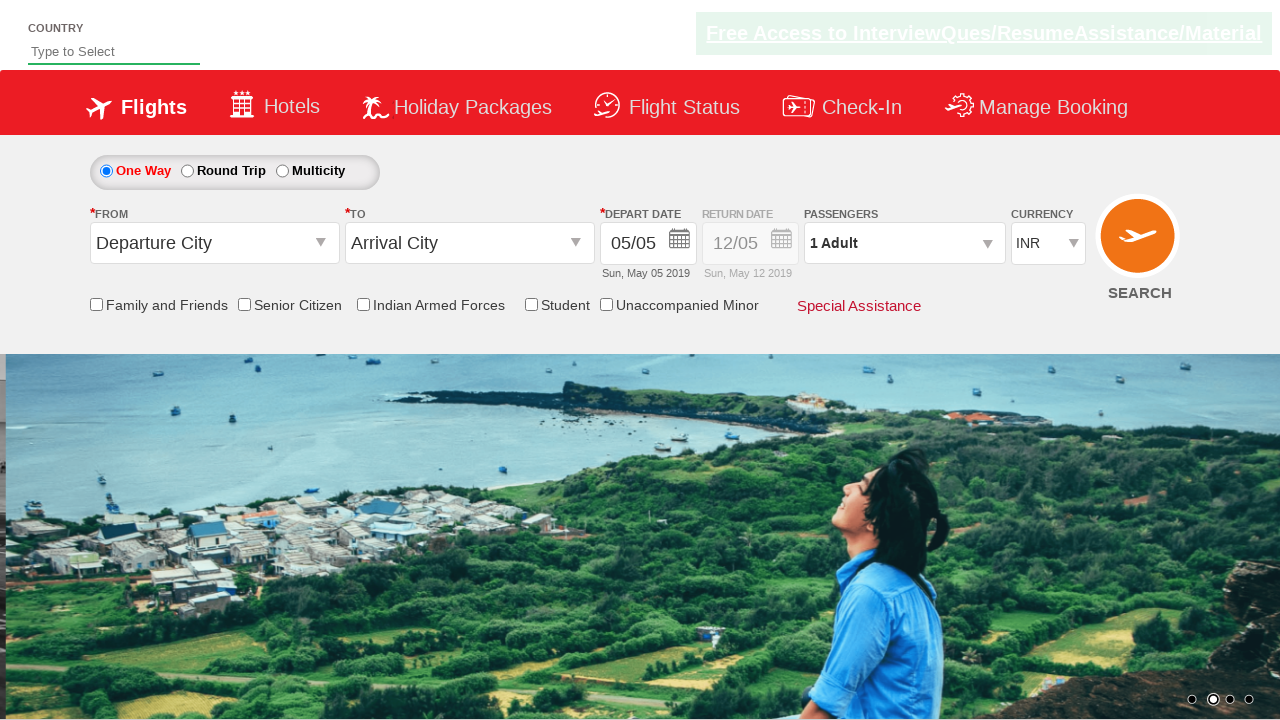

Clicked on origin station dropdown at (214, 243) on #ctl00_mainContent_ddl_originStation1_CTXT
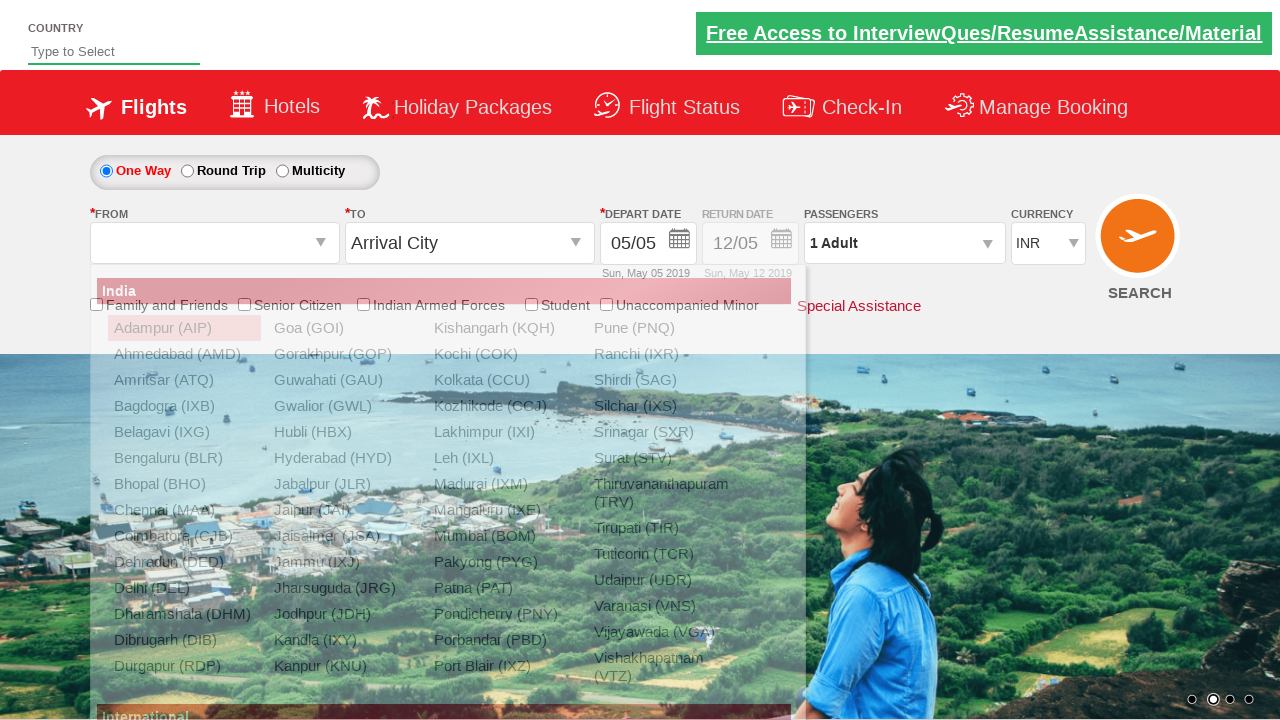

Selected VGA as origin station at (664, 632) on a[value='VGA']
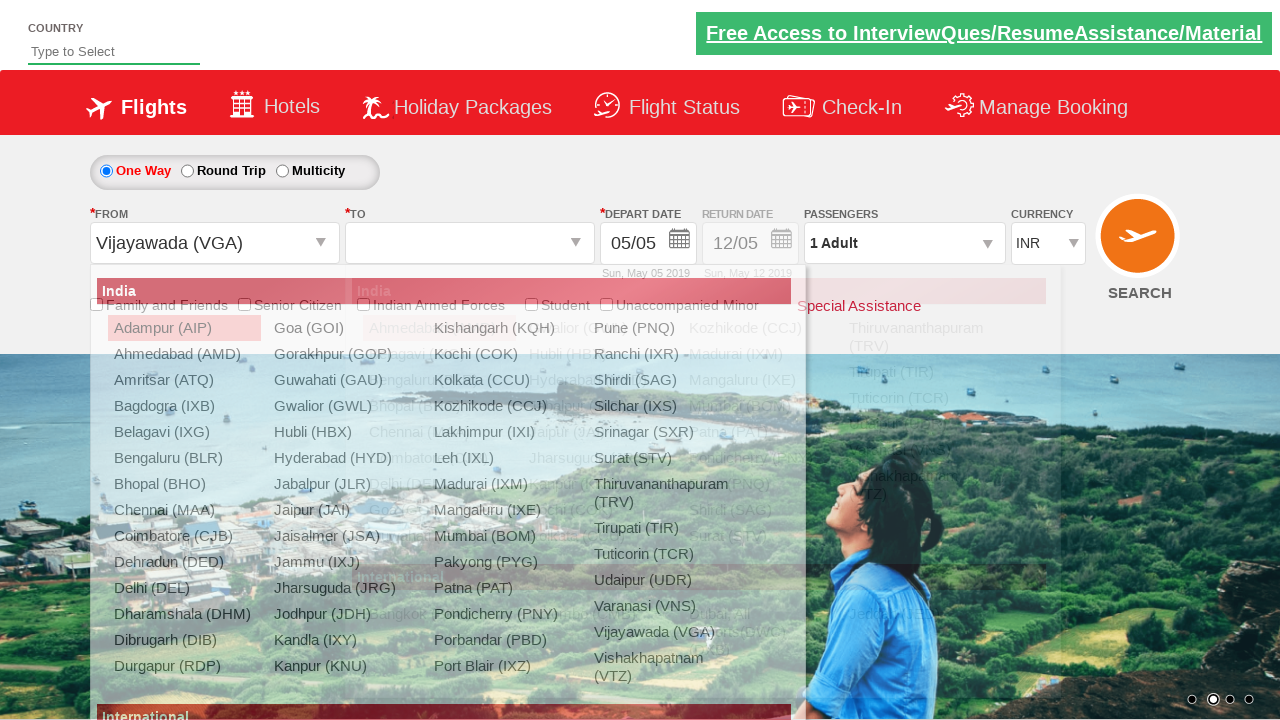

Waited for dropdown to process
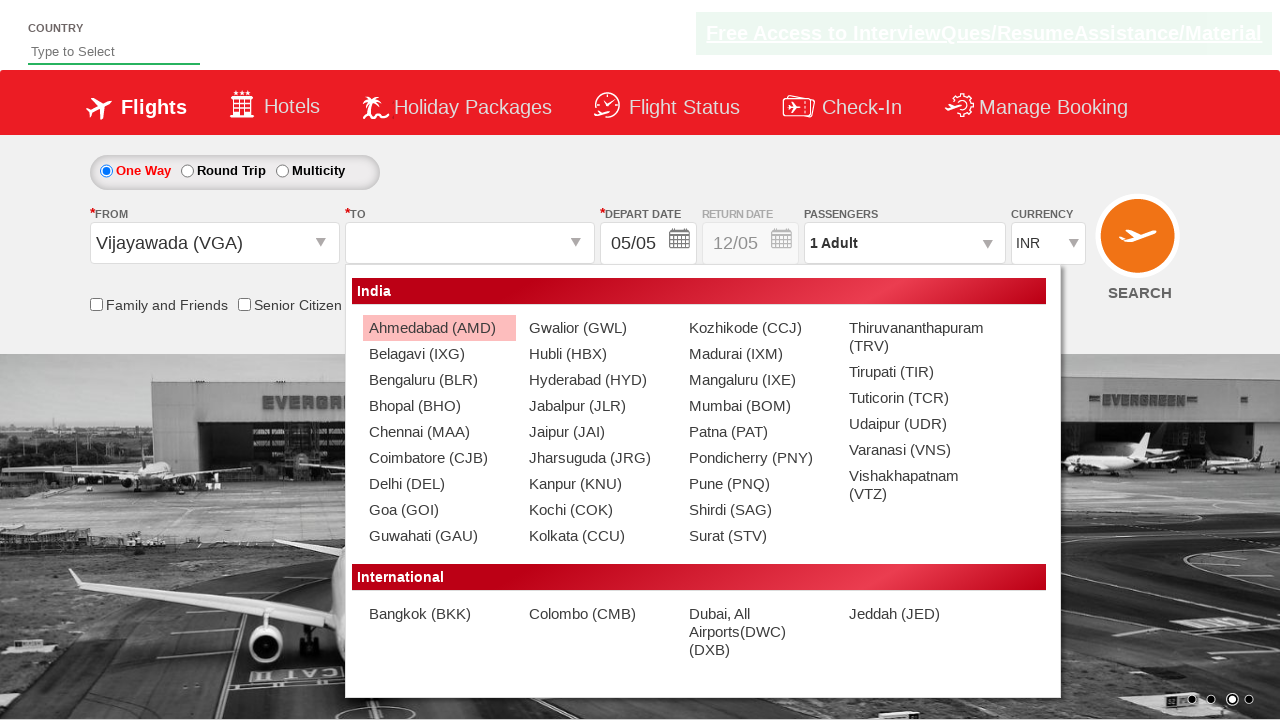

Selected JAI as destination station at (599, 432) on (//a[@value='JAI'])[2]
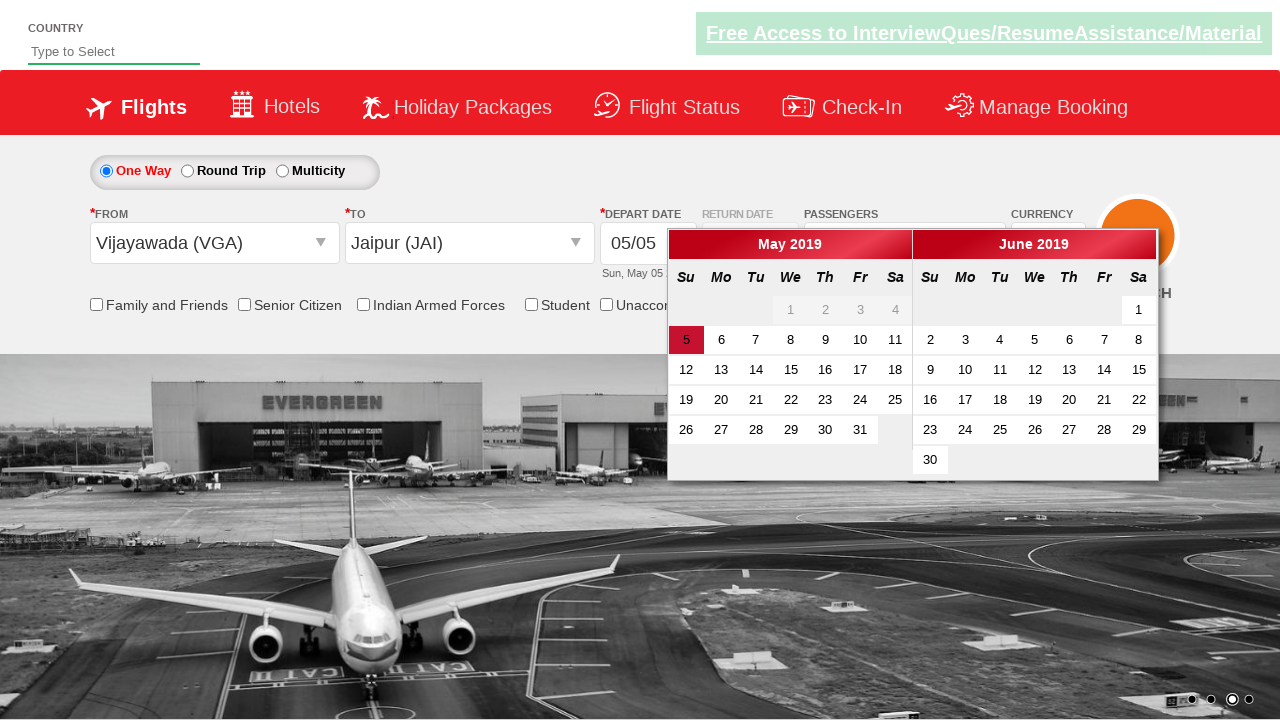

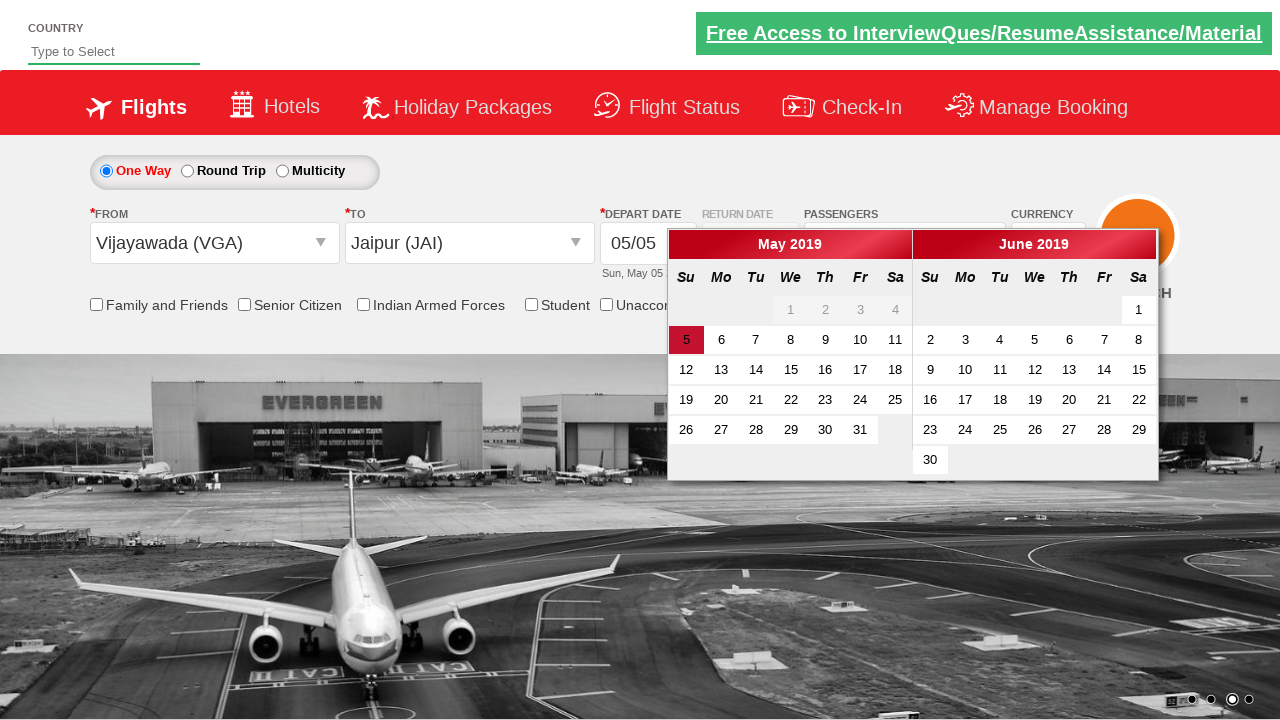